Navigates to the Cognizant website and verifies the page loads by checking the title is present.

Starting URL: https://www.cognizant.com

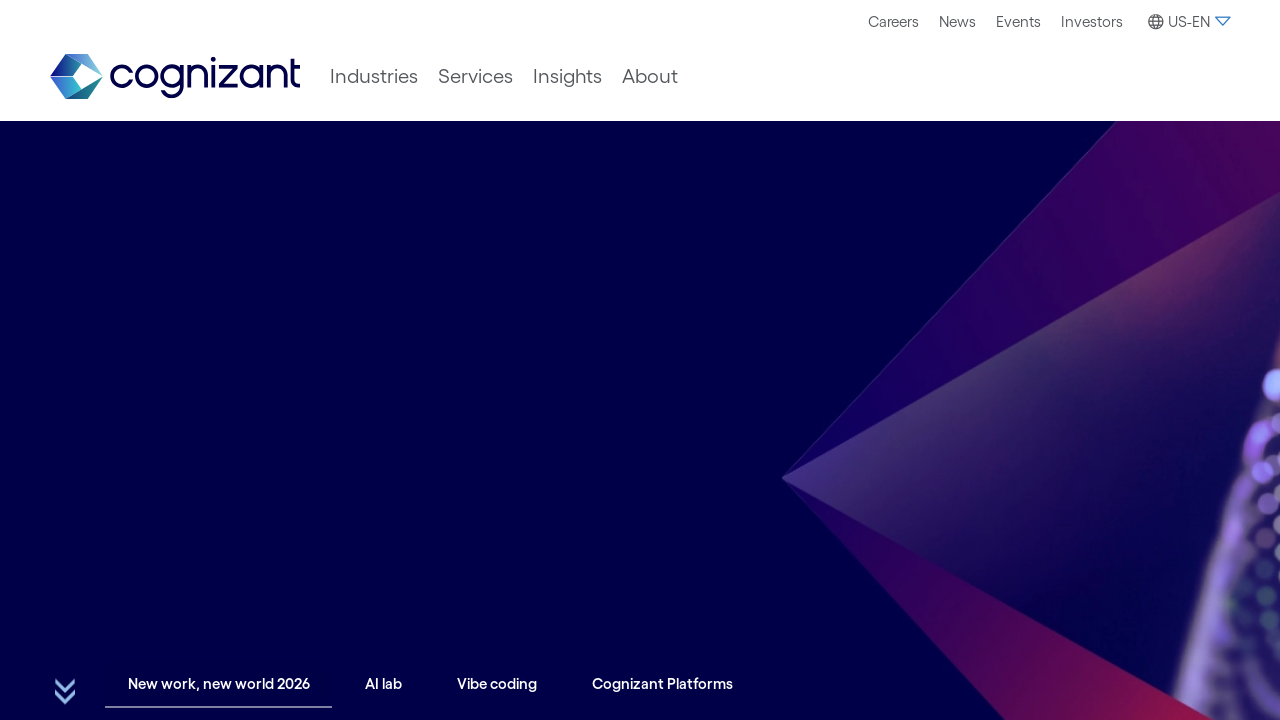

Waited for page to reach domcontentloaded state
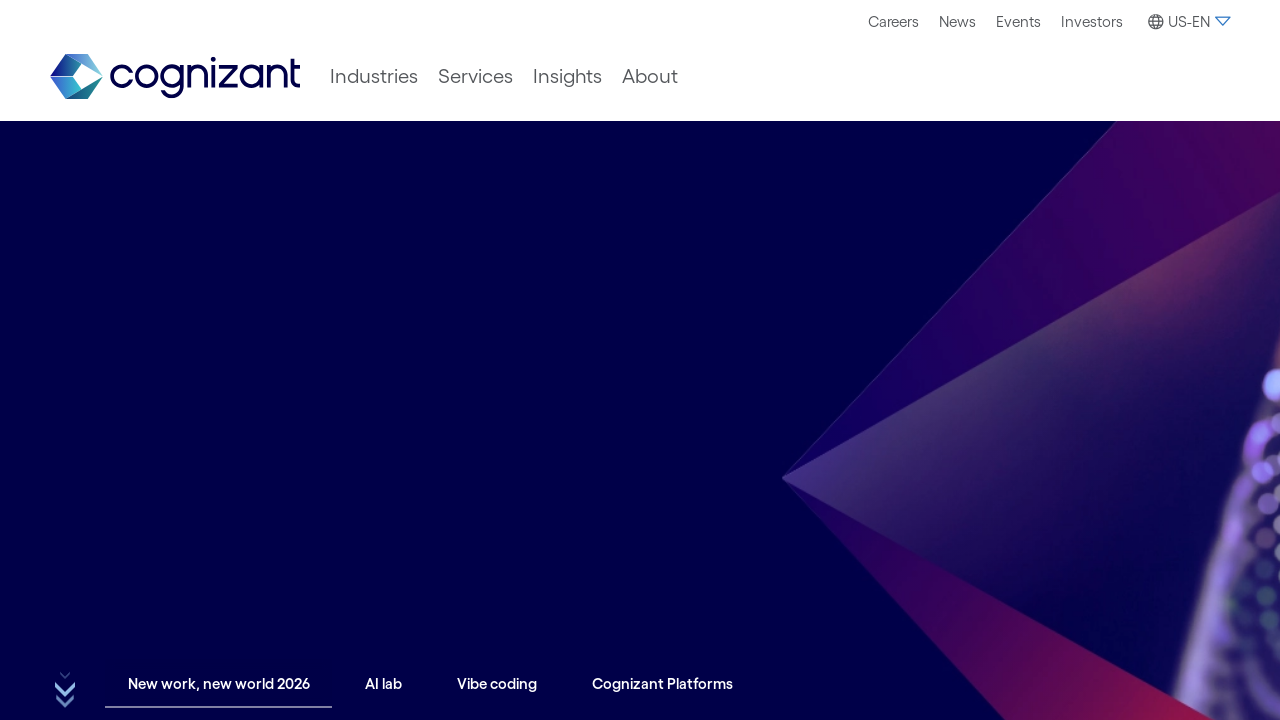

Retrieved page title
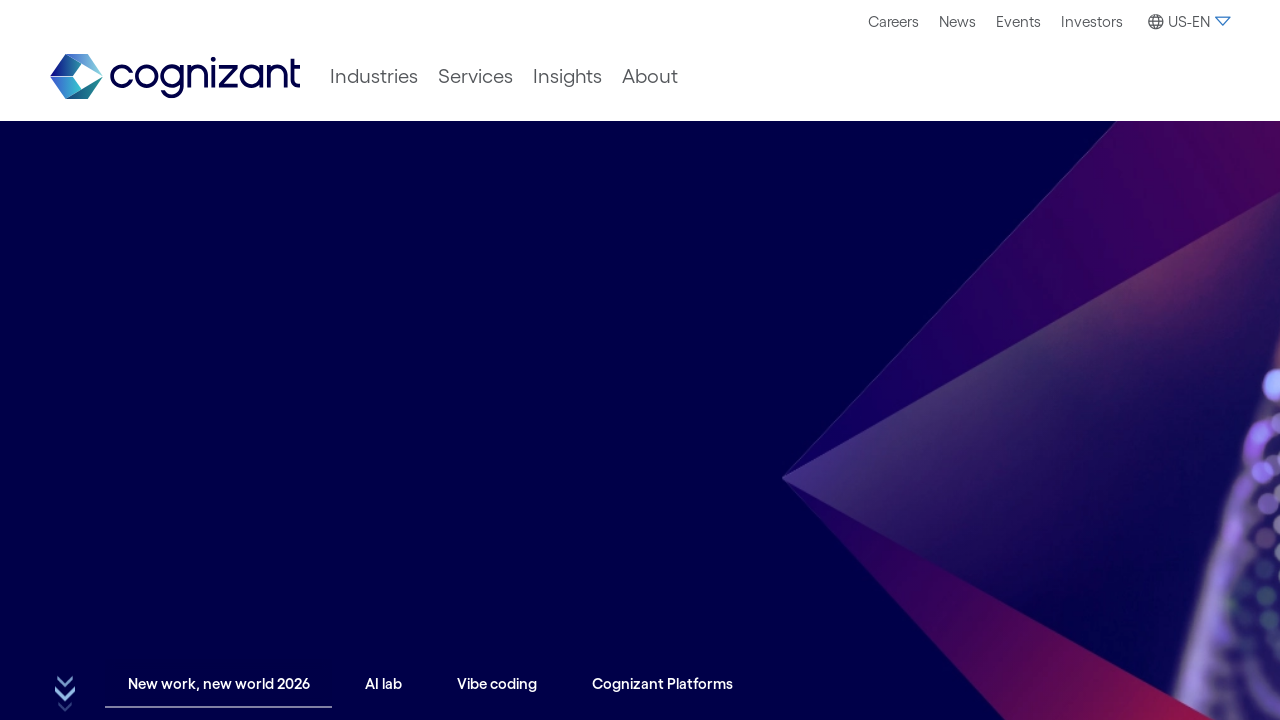

Verified page title is present and not empty
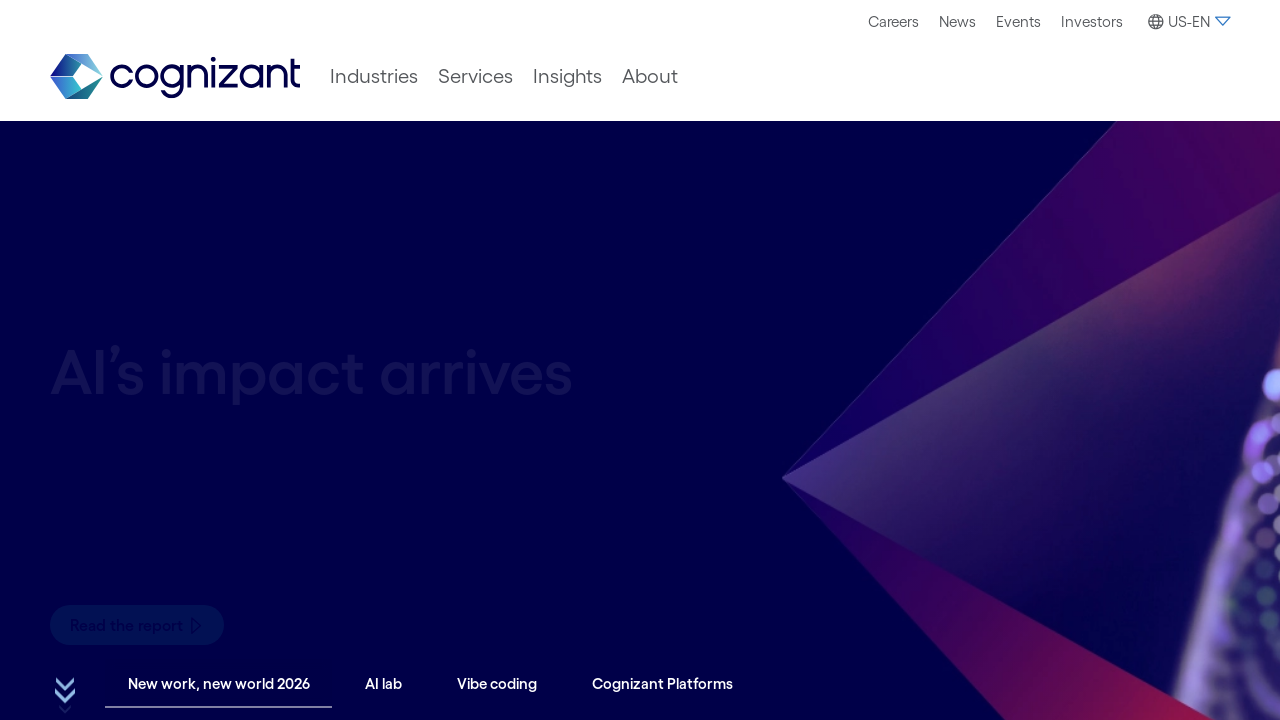

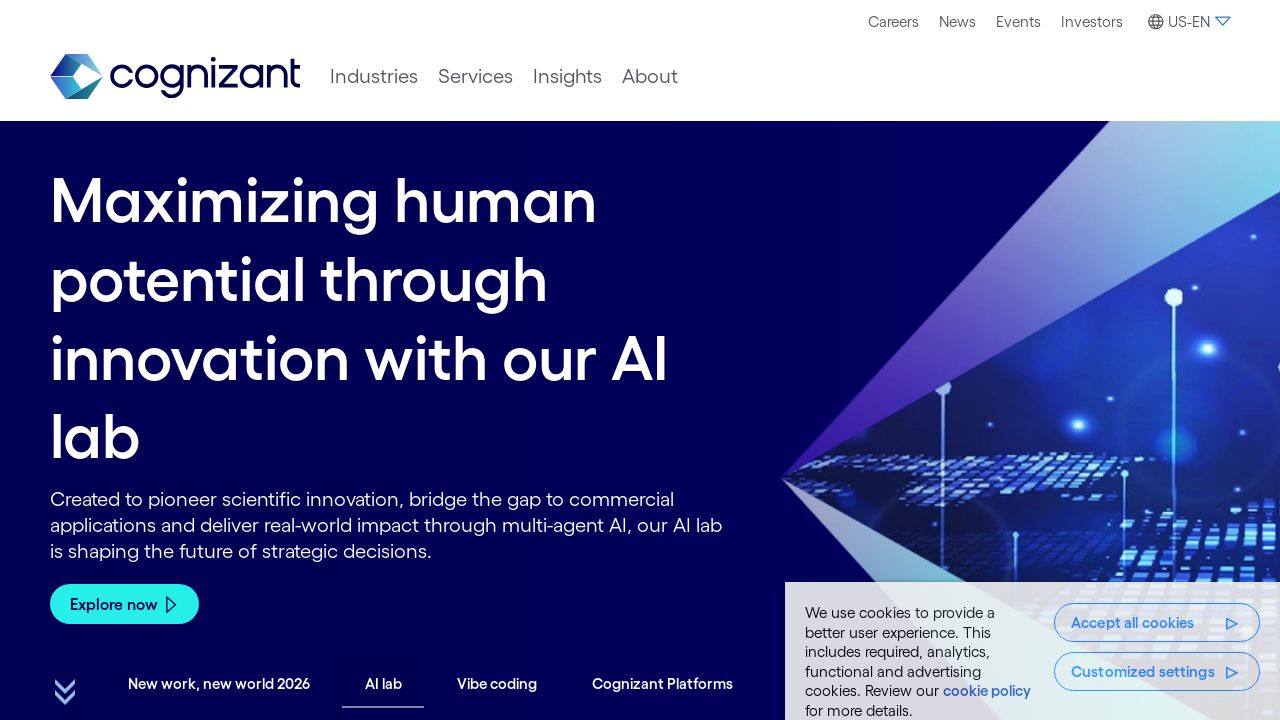